Tests jQuery context menu functionality by performing a right-click on an element to open the context menu, then clicking the "Cut" option from the menu.

Starting URL: https://swisnl.github.io/jQuery-contextMenu/demo.html

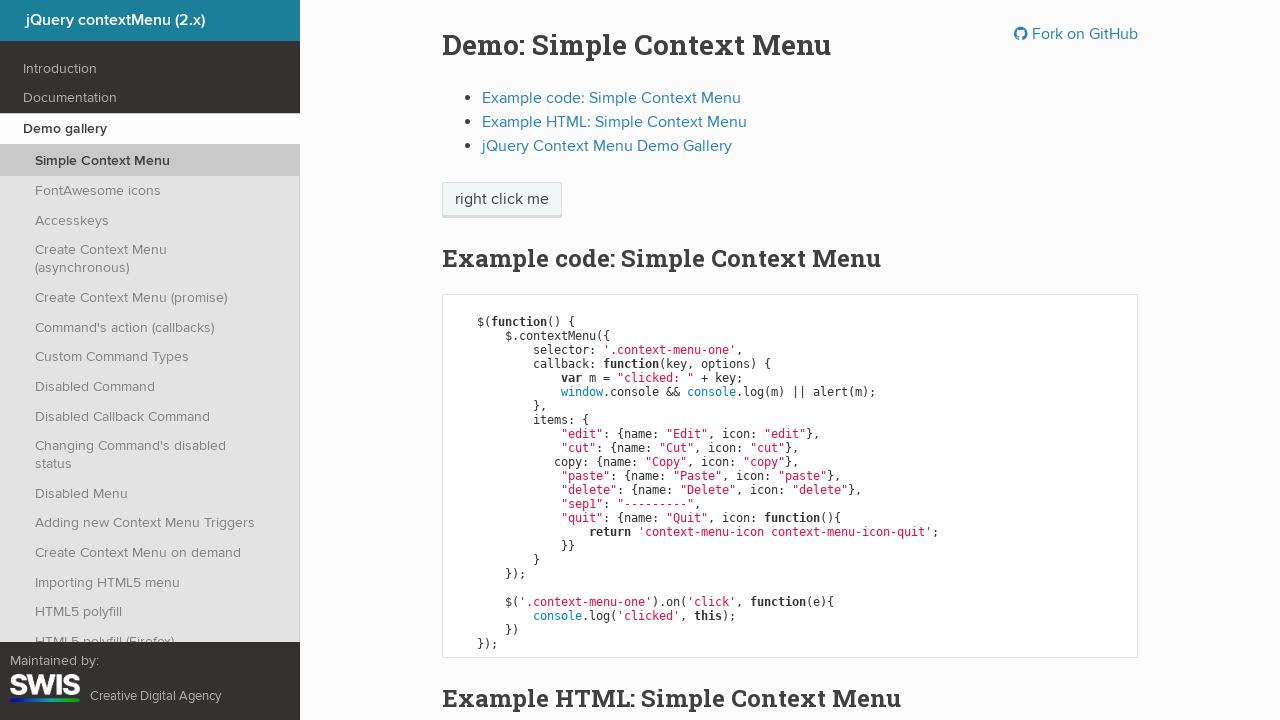

Right-clicked on 'right click me' element to open context menu at (502, 200) on //span[text()='right click me']
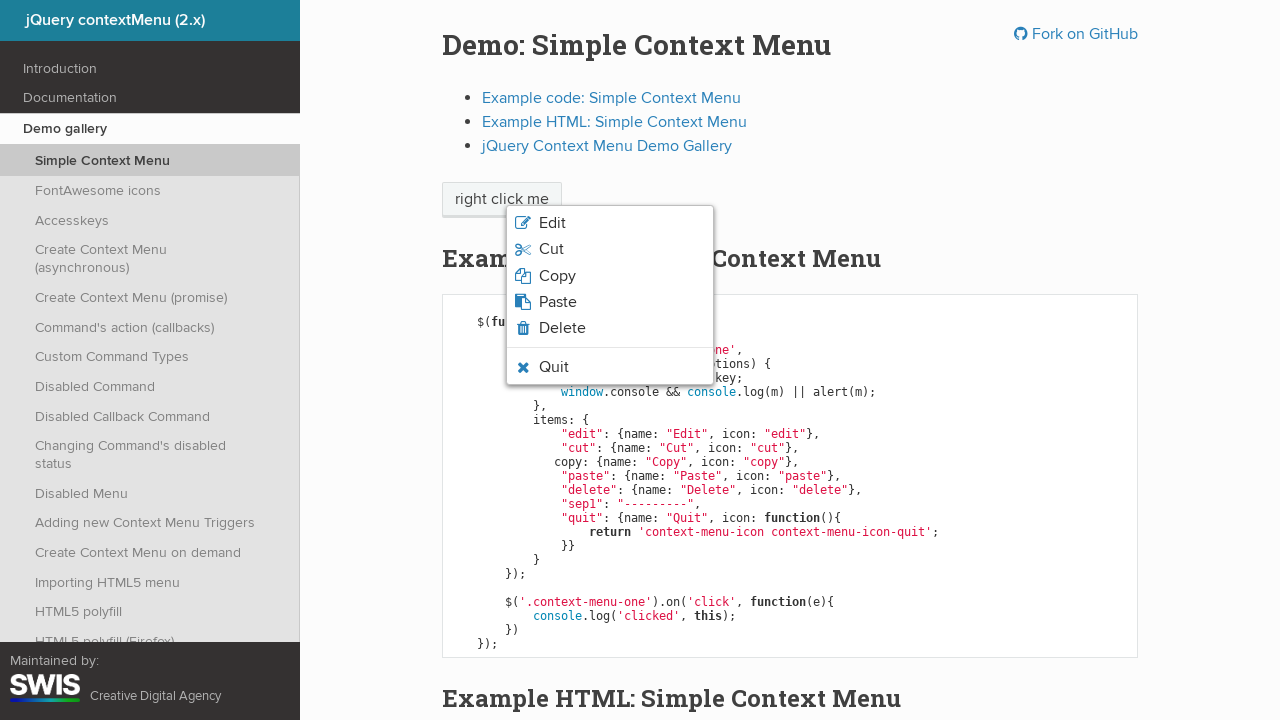

Context menu appeared with Cut option visible
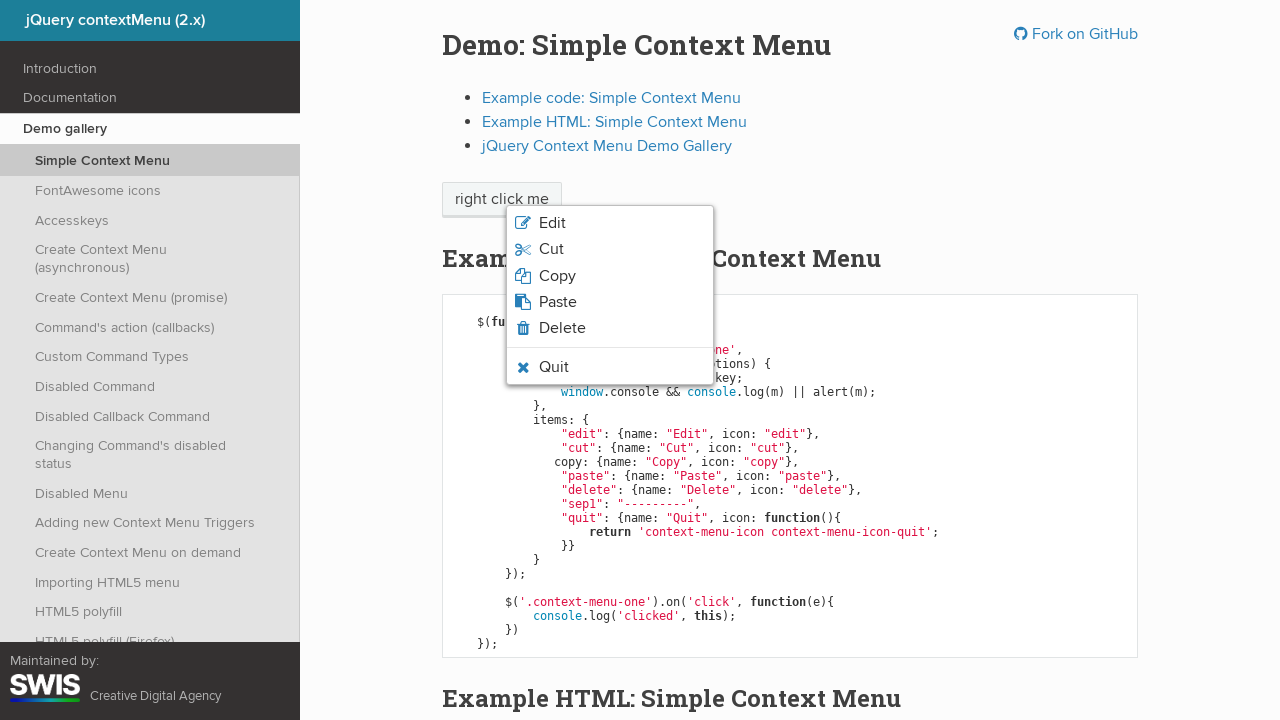

Clicked the Cut option from context menu at (610, 249) on .context-menu-icon-cut
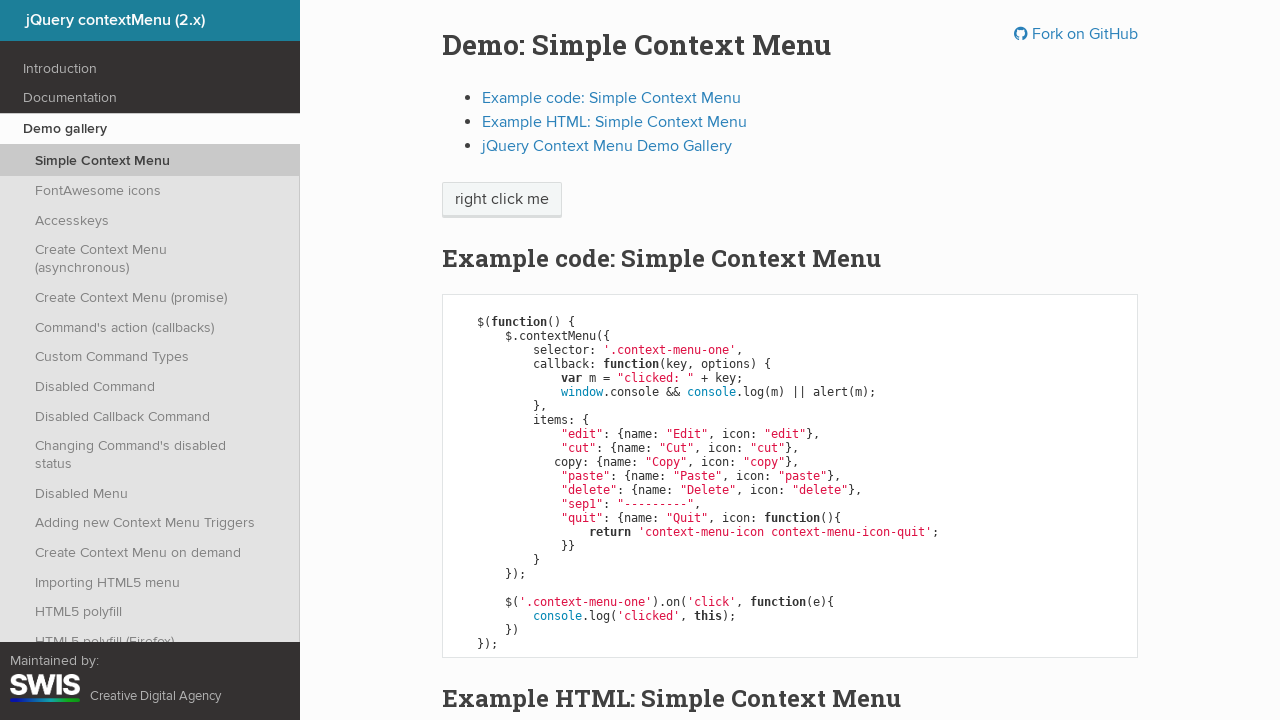

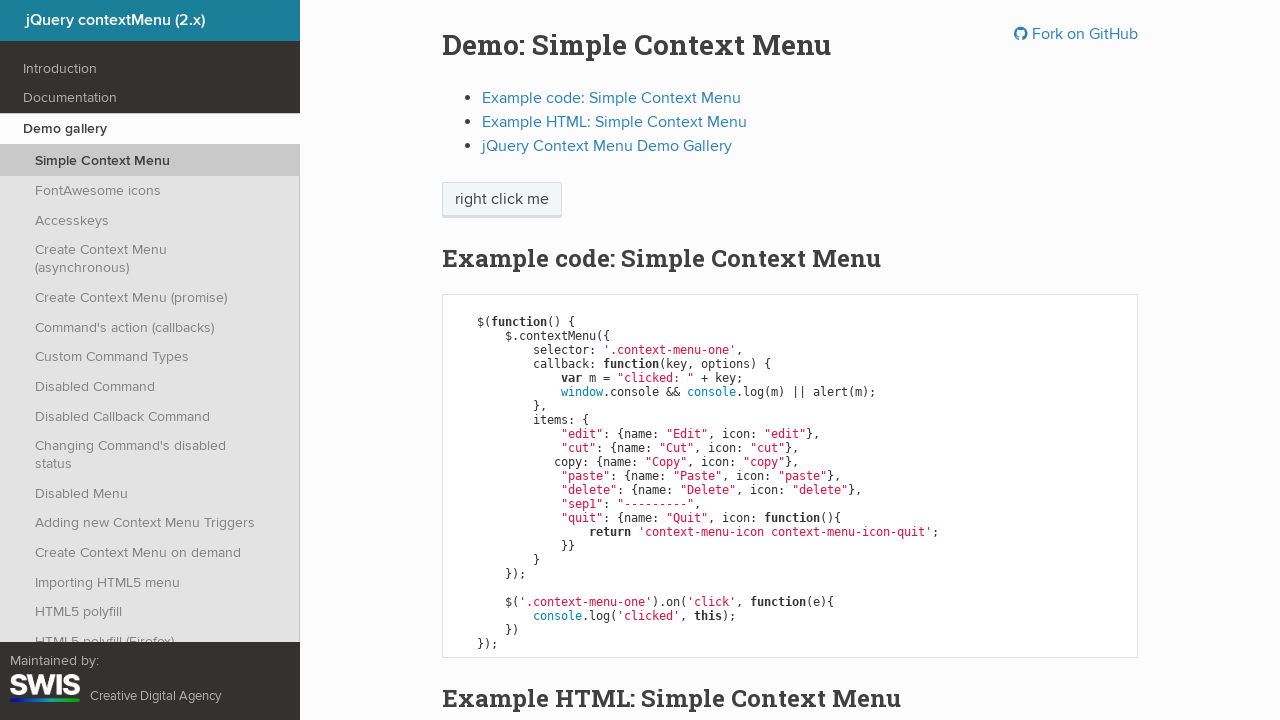